Navigates to a Taiwanese stock screener page (goodinfo.tw) with pre-configured technical analysis filters and waits for the stock list table to load.

Starting URL: https://goodinfo.tw/tw2/StockList.asp?MARKET_CAT=%E8%87%AA%E8%A8%82%E7%AF%A9%E9%81%B8&INDUSTRY_CAT=%E6%88%91%E7%9A%84%E6%A2%9D%E4%BB%B6&FL_ITEM0=&FL_VAL_S0=&FL_VAL_E0=&FL_ITEM1=&FL_VAL_S1=&FL_VAL_E1=&FL_ITEM2=&FL_VAL_S2=&FL_VAL_E2=&FL_ITEM3=&FL_VAL_S3=&FL_VAL_E3=&FL_ITEM4=&FL_VAL_S4=&FL_VAL_E4=&FL_ITEM5=&FL_VAL_S5=&FL_VAL_E5=&FL_ITEM6=&FL_VAL_S6=&FL_VAL_E6=&FL_ITEM7=&FL_VAL_S7=&FL_VAL_E7=&FL_ITEM8=&FL_VAL_S8=&FL_VAL_E8=&FL_ITEM9=&FL_VAL_S9=&FL_VAL_E9=&FL_ITEM10=&FL_VAL_S10=&FL_VAL_E10=&FL_ITEM11=&FL_VAL_S11=&FL_VAL_E11=&FL_RULE0=MACD%7C%7CDIF%E3%80%81MACD%E5%A4%A7%E6%96%BC0%40%40%E6%97%A5MACD%E8%90%BD%E9%BB%9E%40%40DIF%E3%80%81MACD%E5%A4%A7%E6%96%BC0&FL_RULE1=%E5%9D%87%E7%B7%9A%E4%BD%8D%E7%BD%AE%7C%7C5%E6%97%A5%2F10%E6%97%A5%2F20%E6%97%A5%E7%B7%9A%E5%A4%9A%E9%A0%AD%E6%8E%92%E5%88%97%E4%B8%94%E8%B5%B0%E6%8F%9A%40%40%E5%9D%87%E5%83%B9%E7%B7%9A%E5%A4%9A%E9%A0%AD%E6%8E%92%E5%88%97%E4%B8%94%E8%B5%B0%E6%8F%9A%40%405%E6%97%A5%2F10%E6%97%A5%2F20%E6%97%A5&FL_RULE2=%E5%9D%87%E7%B7%9A%E4%BD%8D%E7%BD%AE%7C%7C%E6%88%90%E4%BA%A4%E9%87%8F%E5%9C%A820%E6%97%A5%E7%B7%9A%E4%B9%8B%E4%B8%8A%40%40%E6%88%90%E4%BA%A4%E9%87%8F%E5%9C%A8%E5%9D%87%E9%87%8F%E7%B7%9A%E4%B9%8B%E4%B8%8A%40%4020%E6%97%A5%E7%B7%9A&FL_RULE3=%E4%BA%A4%E6%98%93%E7%8B%80%E6%B3%81%7C%7C%E8%82%A1%E5%83%B9%E6%8E%A5%E8%BF%91%E5%8D%8A%E5%B9%B4%E9%AB%98%E9%BB%9E%40%40%E8%82%A1%E5%83%B9%E6%8E%A5%E8%BF%91%E5%A4%9A%E6%97%A5%E9%AB%98%E9%BB%9E%40%40%E5%8D%8A%E5%B9%B4&FL_RULE4=RSI%7C%7C%E6%97%A5RSI6%E4%BB%8B%E6%96%BC50%7E80%40%40%E6%97%A5RSI%E8%90%BD%E9%BB%9E%40%40RSI6%E4%BB%8B%E6%96%BC50%7E80&FL_RULE5=%E5%9D%87%E7%B7%9A%E4%BD%8D%E7%BD%AE%7C%7C20%E6%97%A5%2F60%E6%97%A5%2F120%E6%97%A5%E7%B7%9A%E5%A4%9A%E9%A0%AD%E6%8E%92%E5%88%97%40%40%E5%9D%87%E5%83%B9%E7%B7%9A%E5%A4%9A%E9%A0%AD%E6%8E%92%E5%88%97%40%4020%E6%97%A5%2F60%E6%97%A5%2F120%E6%97%A5&FL_RANK0=&FL_RANK1=&FL_RANK2=&FL_RANK3=&FL_RANK4=&FL_RANK5=&FL_FD0=&FL_FD1=&FL_FD2=&FL_FD3=&FL_FD4=&FL_FD5=&FL_SHEET=%E4%BA%A4%E6%98%93%E7%8B%80%E6%B3%81&FL_SHEET2=%E6%97%A5&FL_MARKET=%E4%B8%8A%E5%B8%82%2F%E4%B8%8A%E6%AB%83&FL_QRY=%E6%9F%A5++%E8%A9%A2

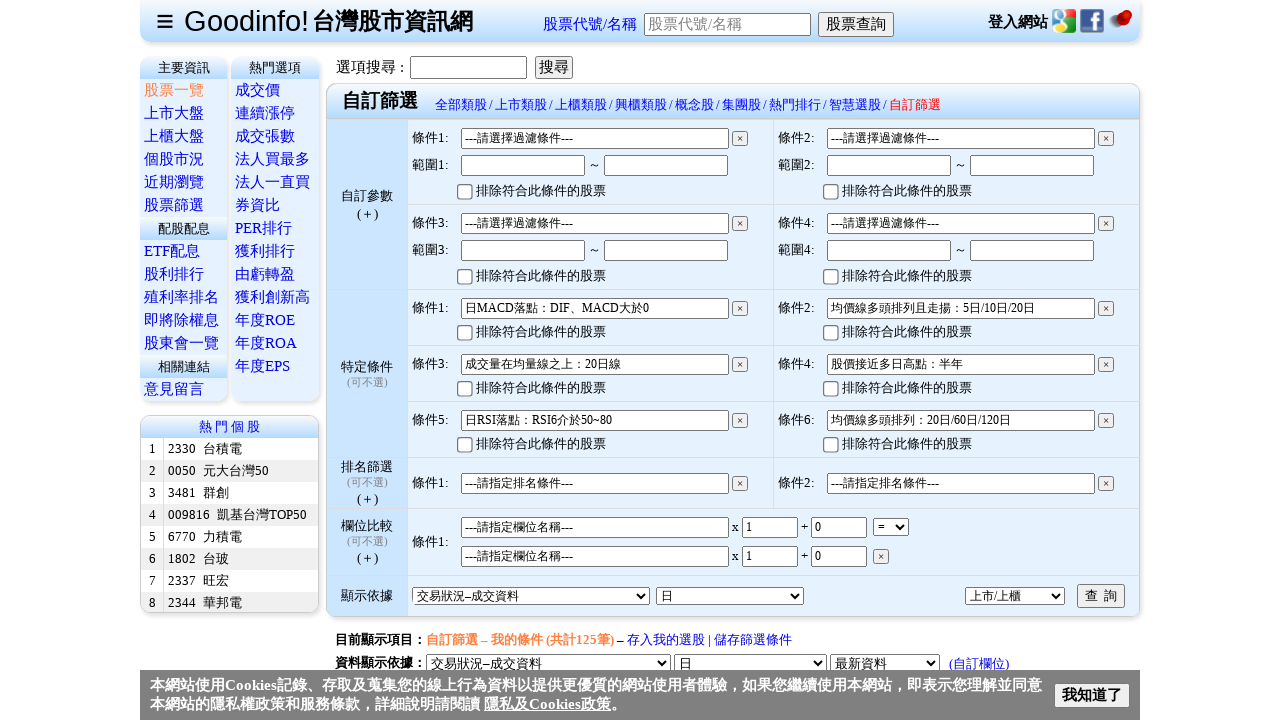

Stock list table (#tblStockList) loaded successfully
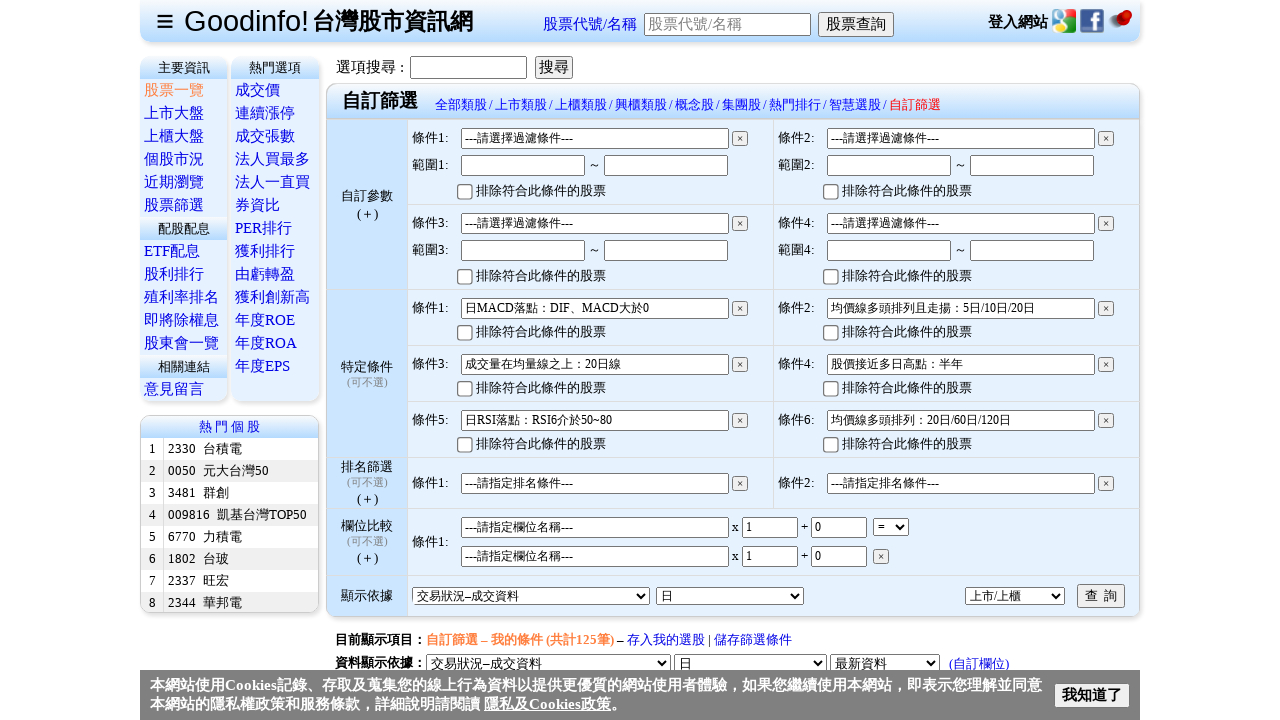

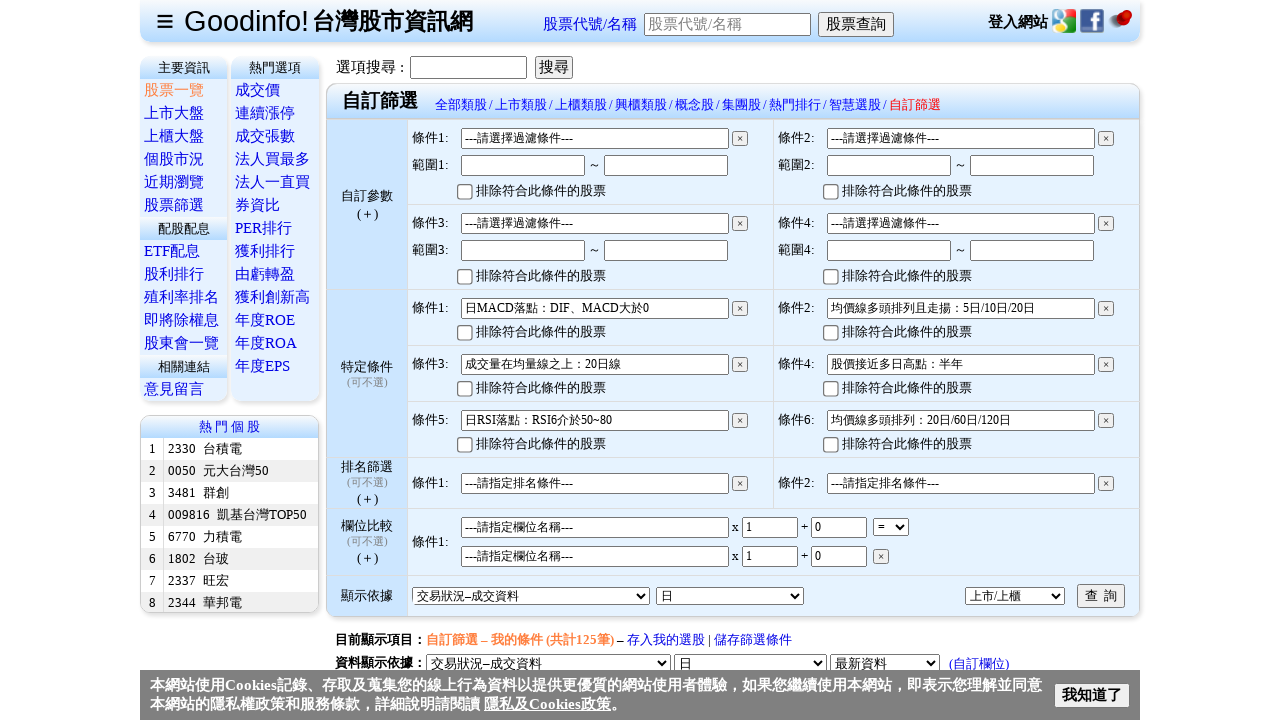